Visits the Hiyath website and performs natural scrolling behavior, simulating a user reading through the page content by scrolling up and down for a period of time.

Starting URL: https://hiyath.com/?srsltid=AfmBOopcte1TAMhlOHBiV3ewx2Oalldv8NhQf1MeG0TH_z8Yz4W8MPyw

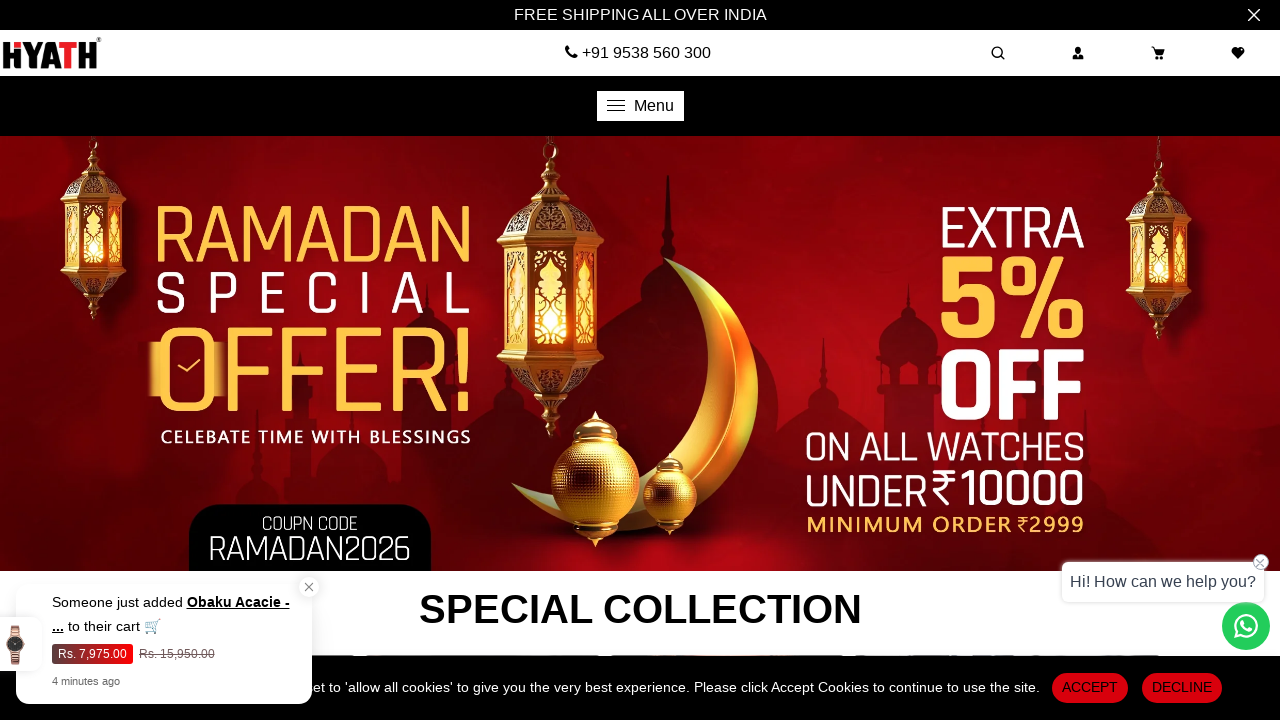

Navigated to Hiyath website
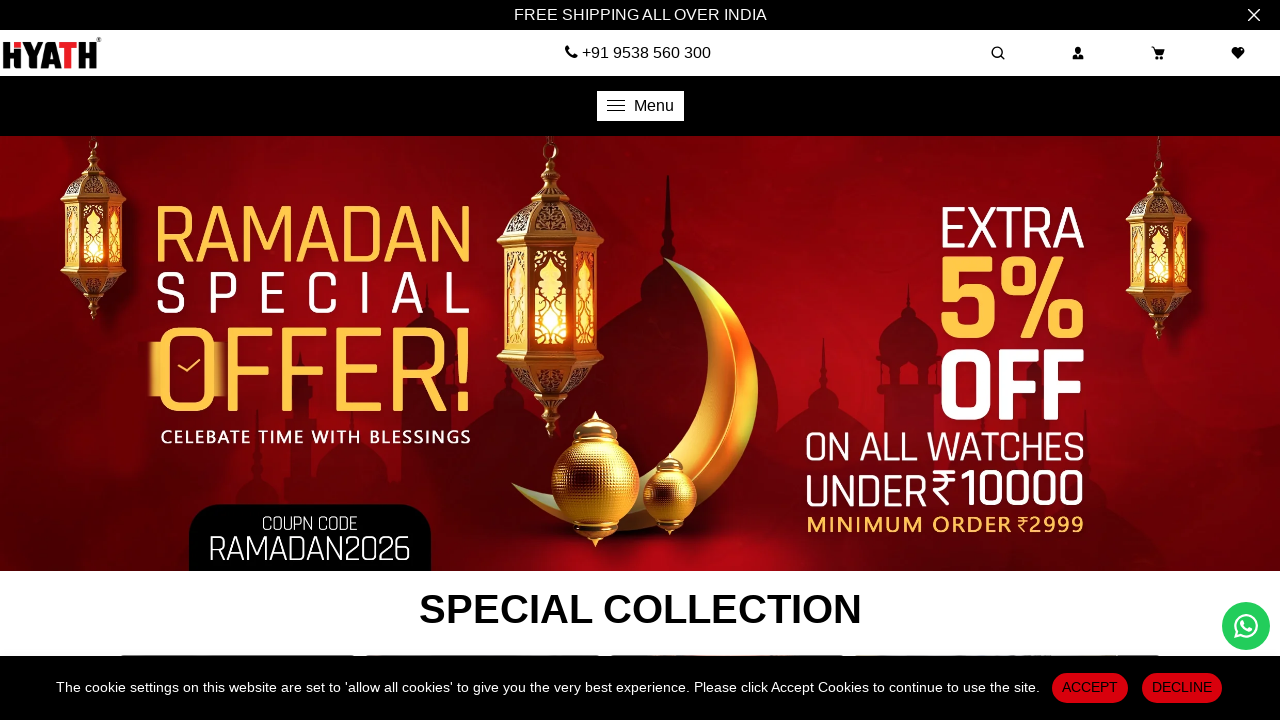

Page body loaded
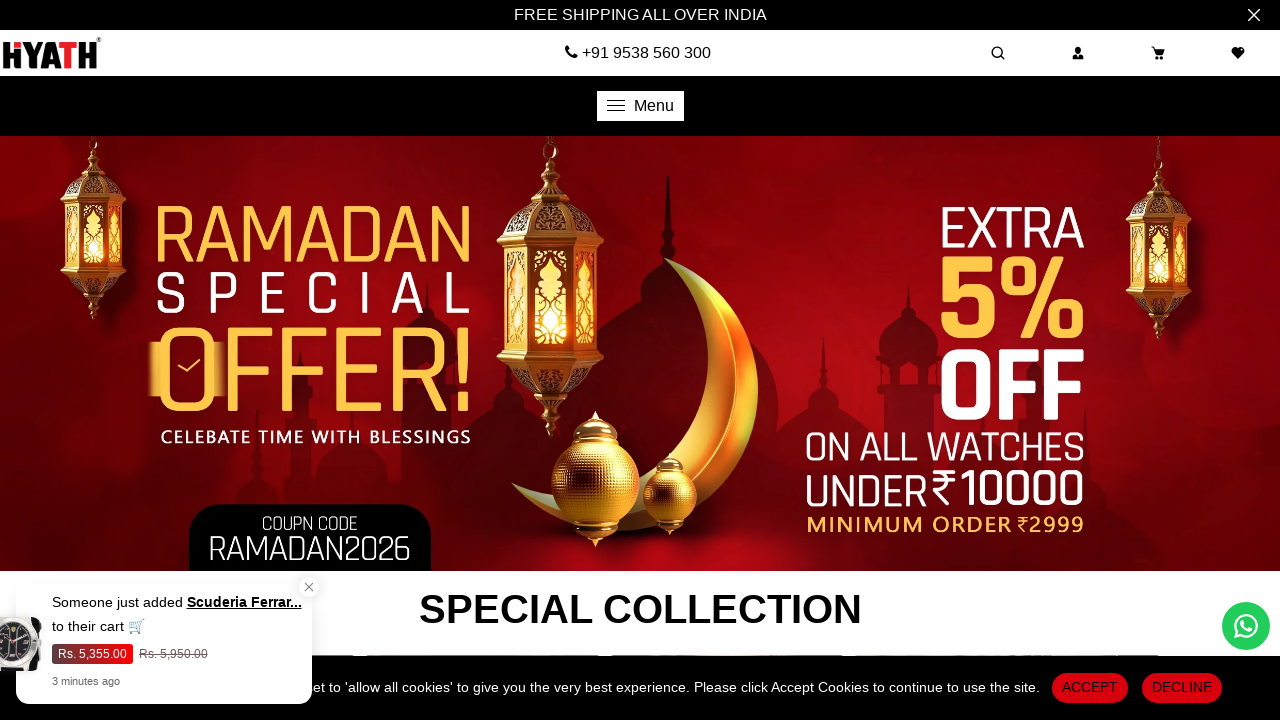

Initial pause after page load
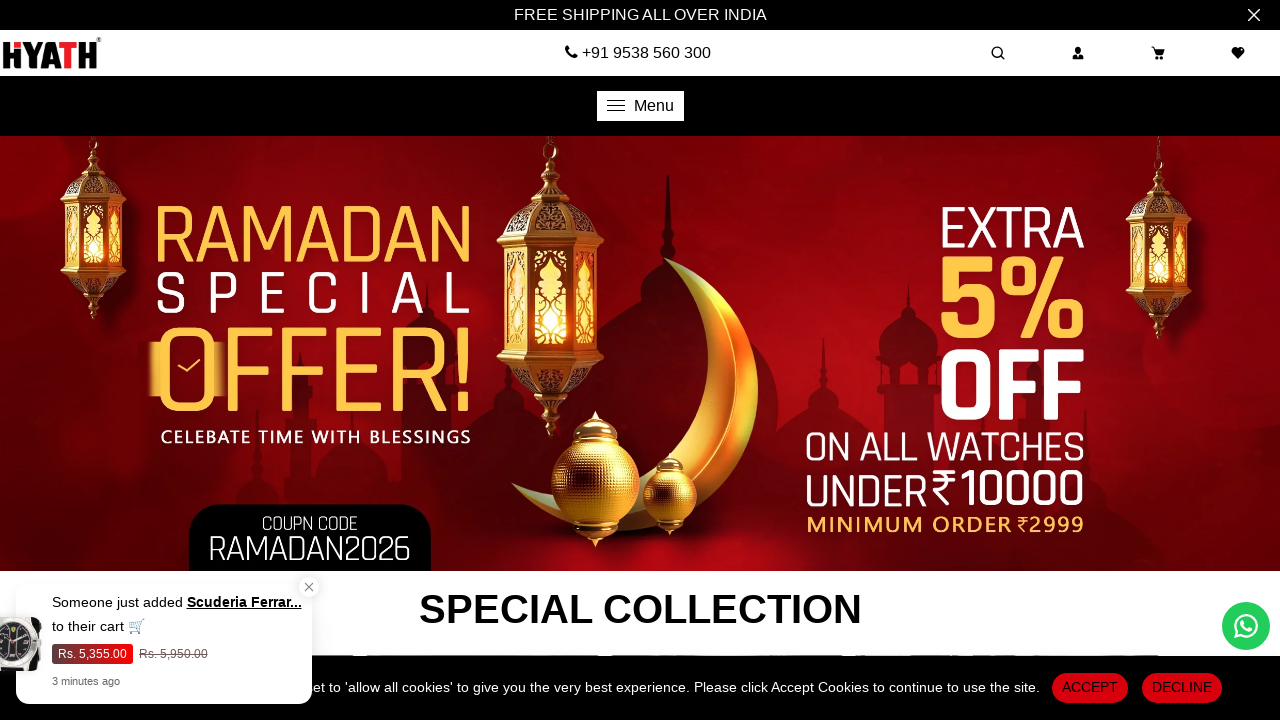

Retrieved page dimensions: height=9743, viewport=720
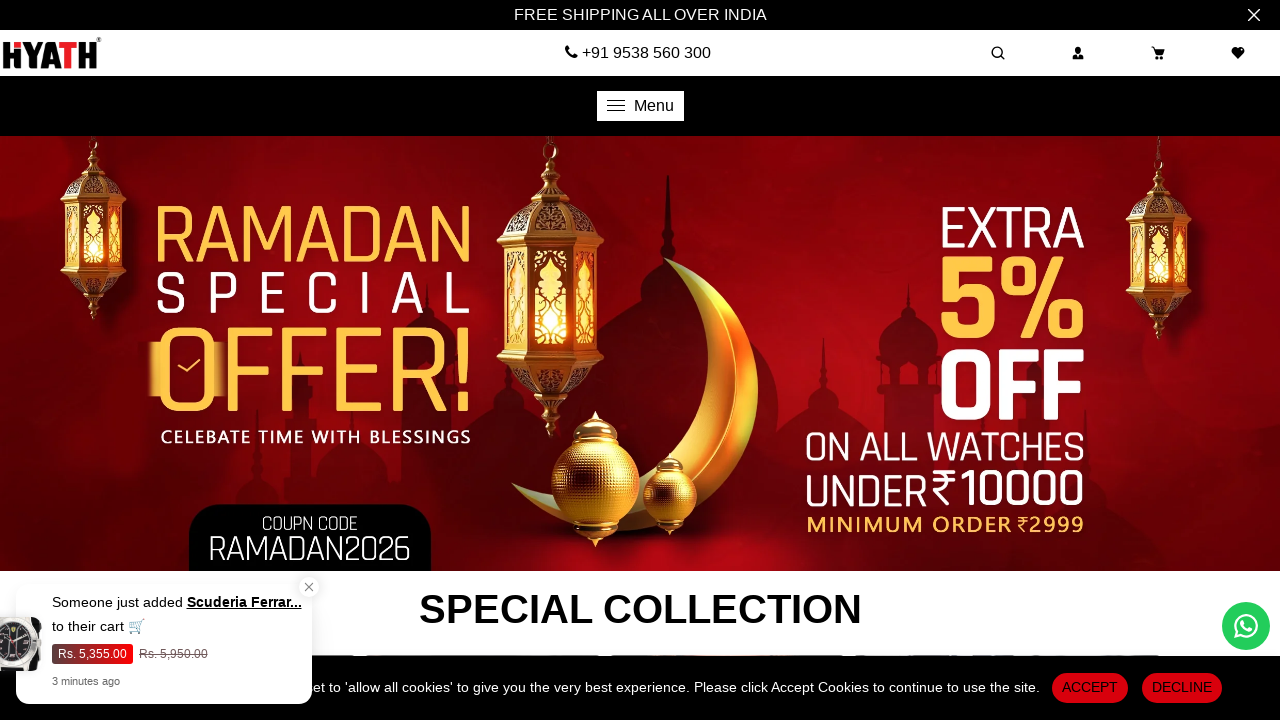

Jumped to random scroll position: 7269px
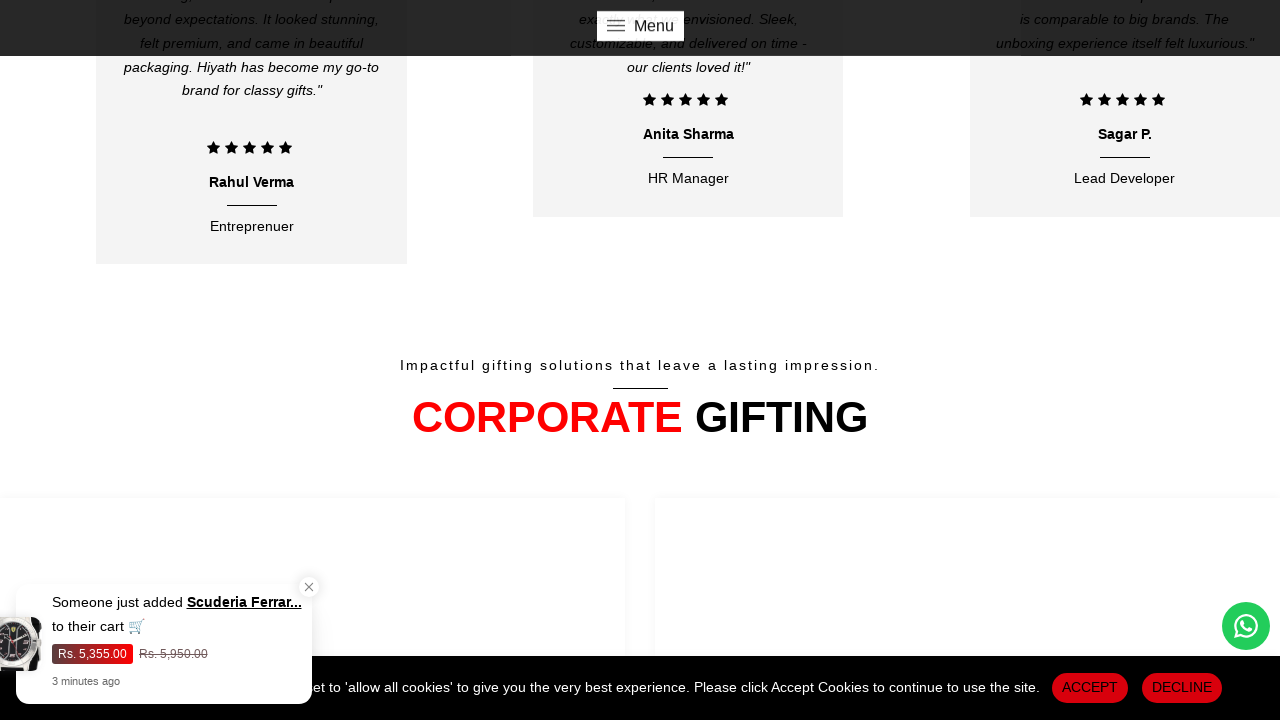

Jumped to random scroll position: 5000px
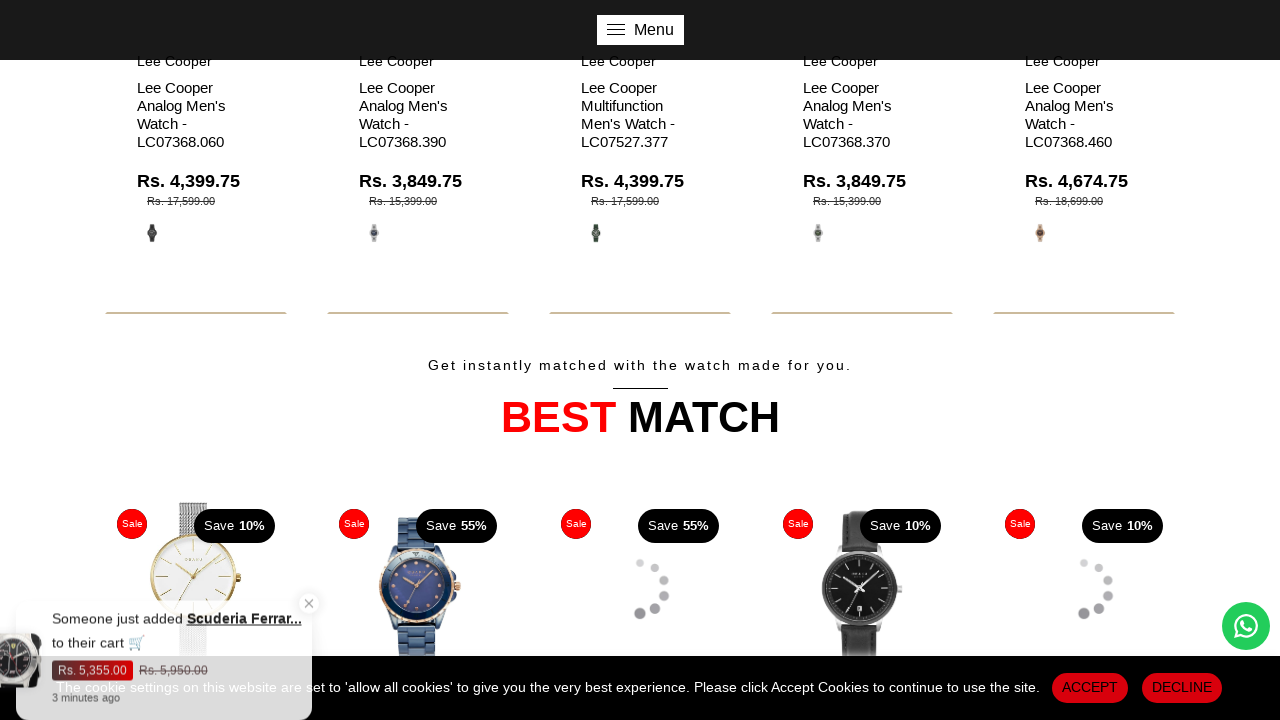

Scrolled by 300px, current position: 5300px
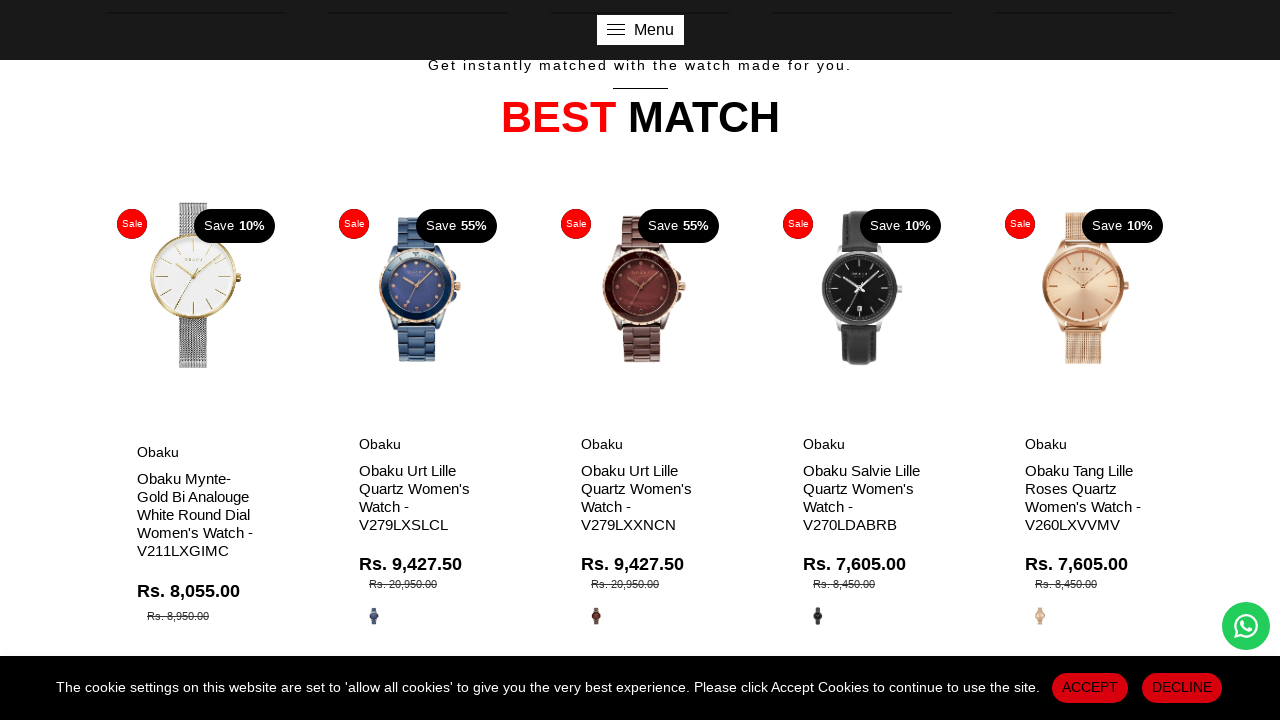

Scrolled by 104px, current position: 5404px
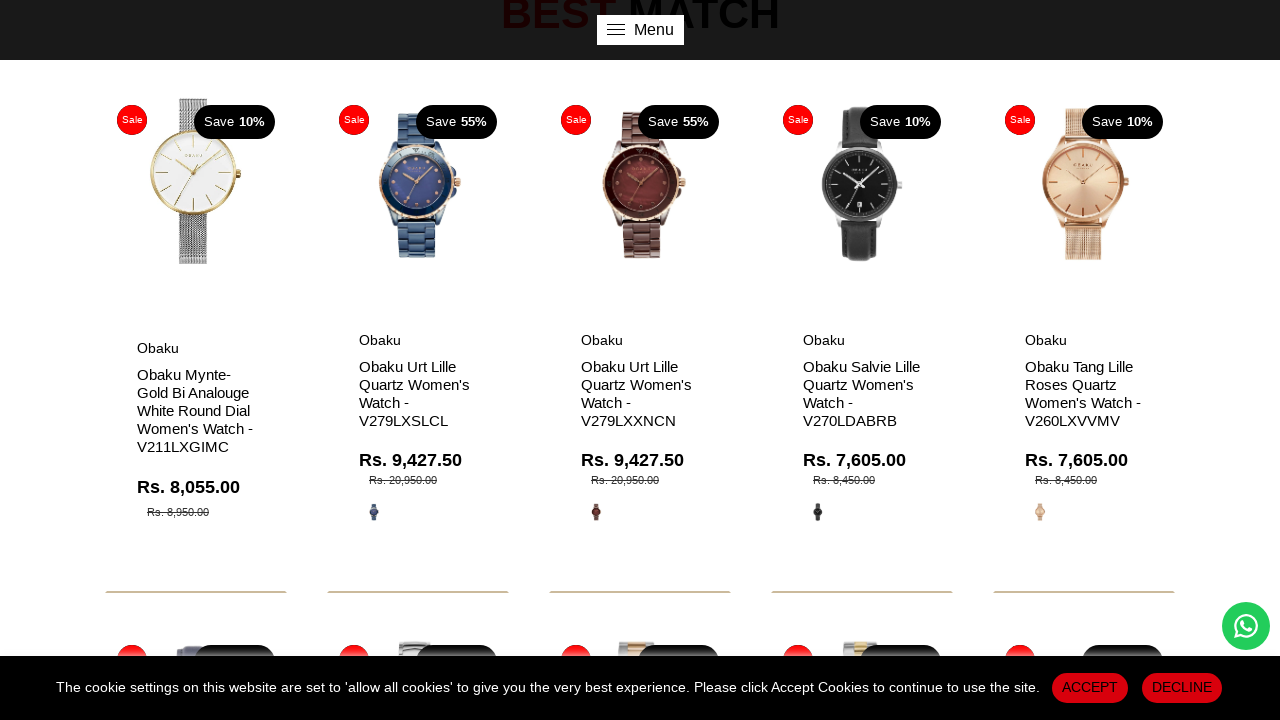

Scrolled by 141px, current position: 5545px
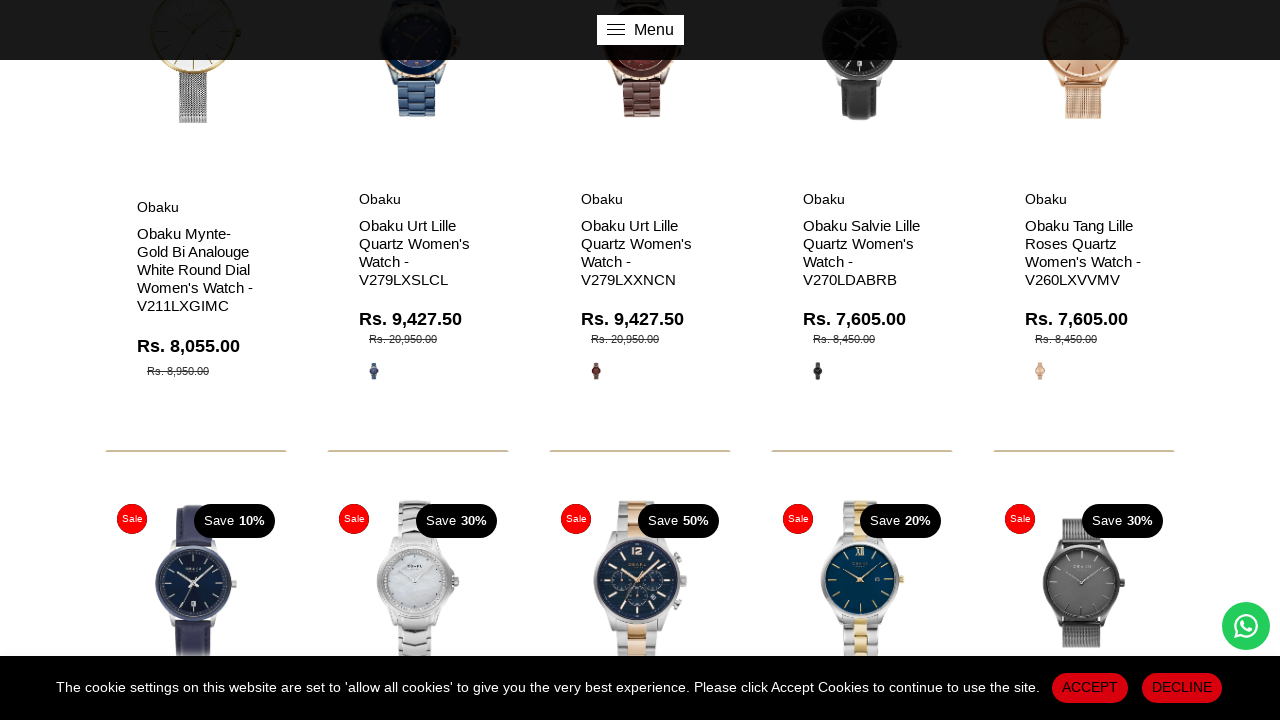

Scrolled by 280px, current position: 5825px
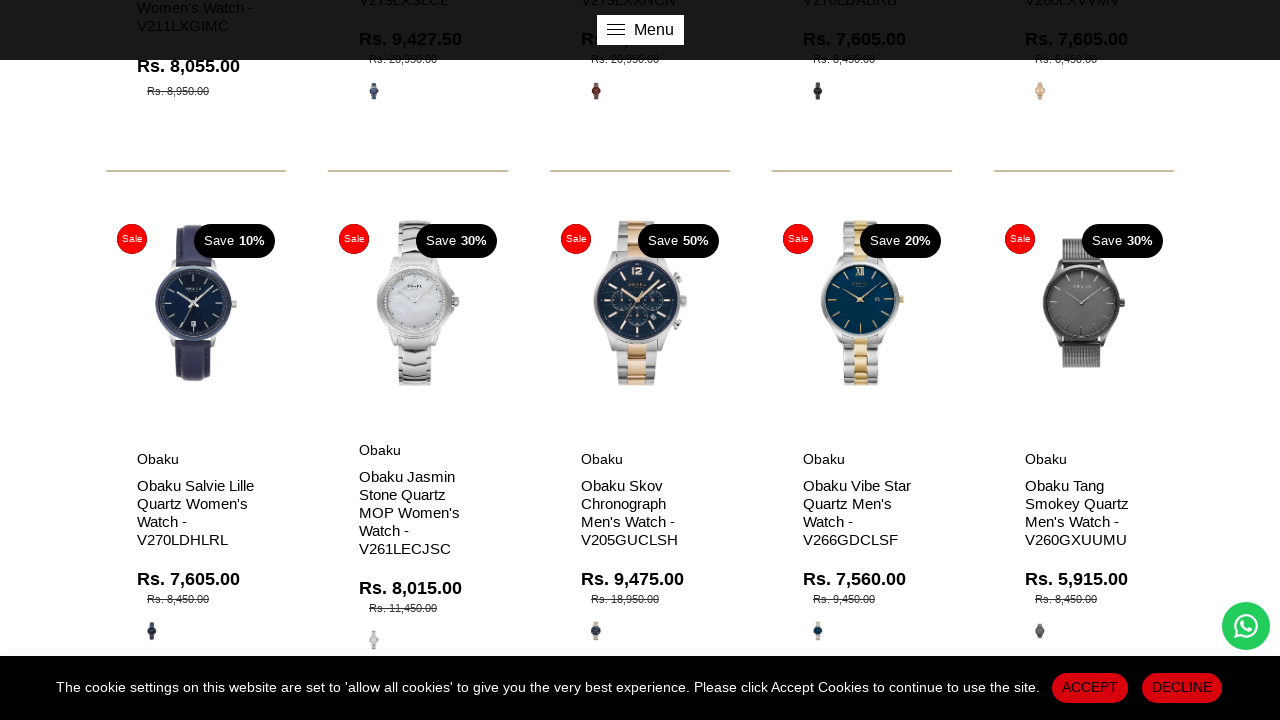

Scrolled by 206px, current position: 6031px
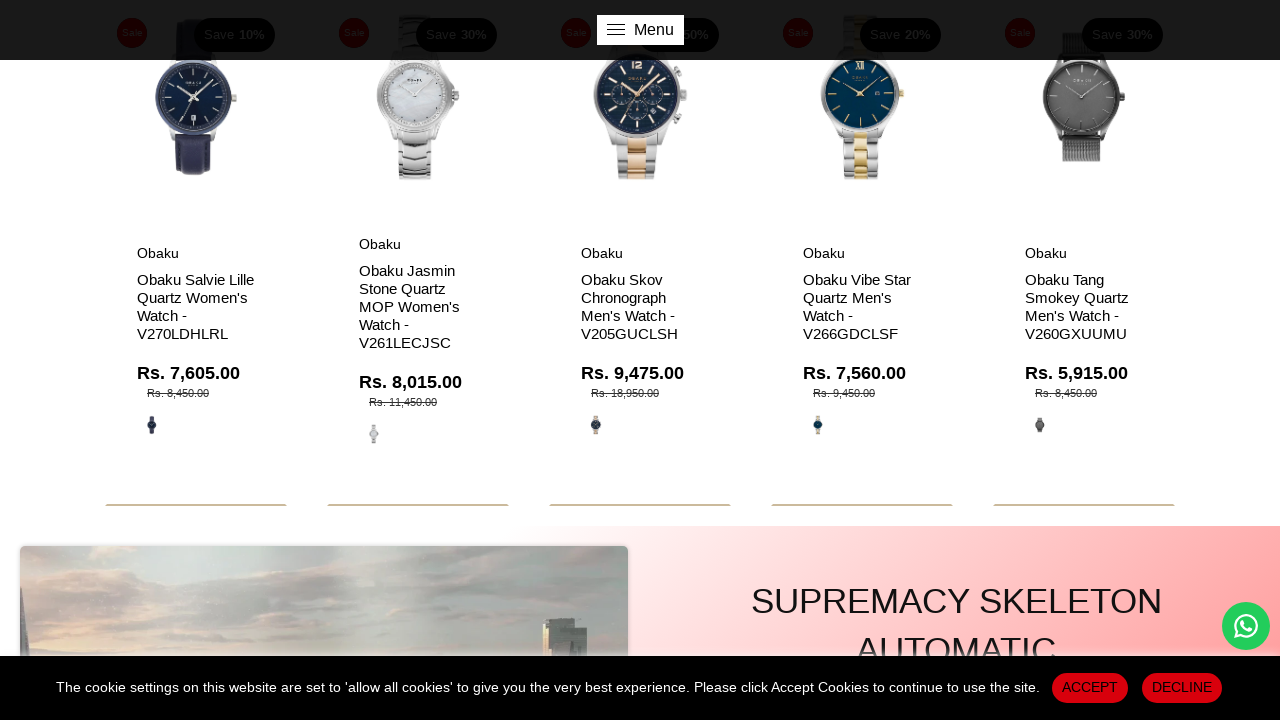

Scrolled by 210px, current position: 6241px
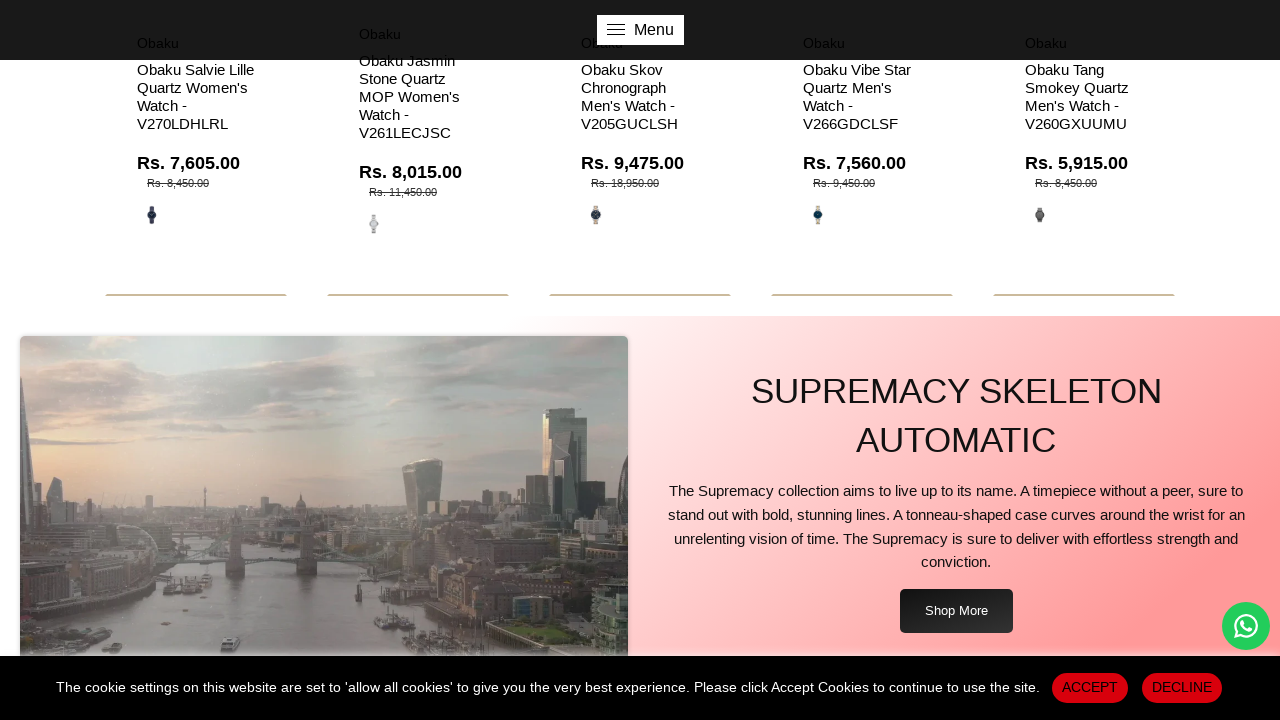

Scrolled by -236px, current position: 6005px
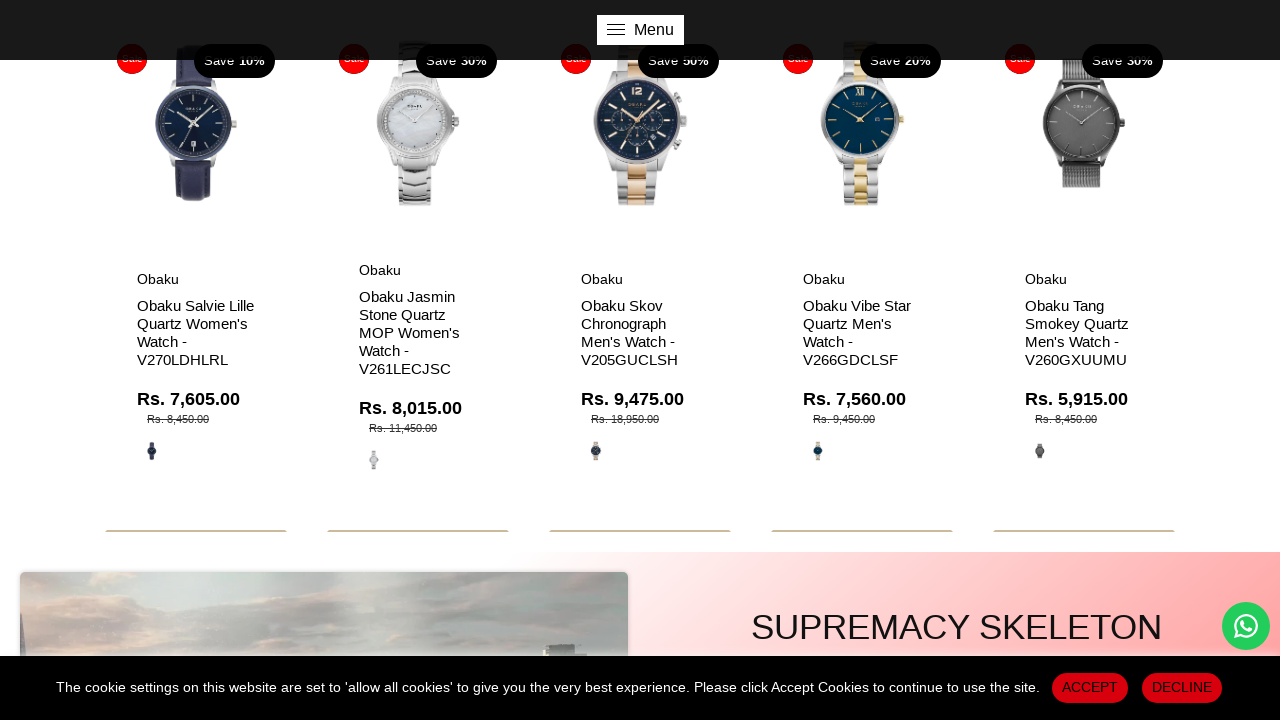

Scrolled by 213px, current position: 6218px
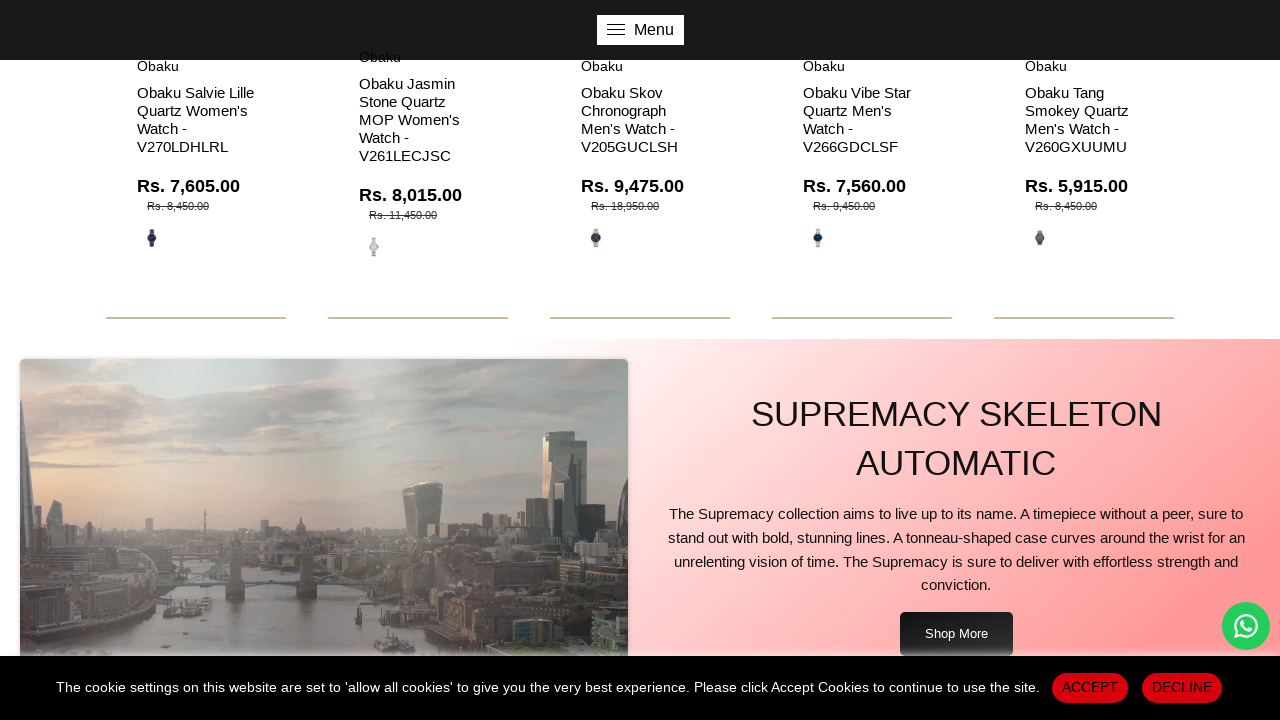

Scrolled by 101px, current position: 6319px
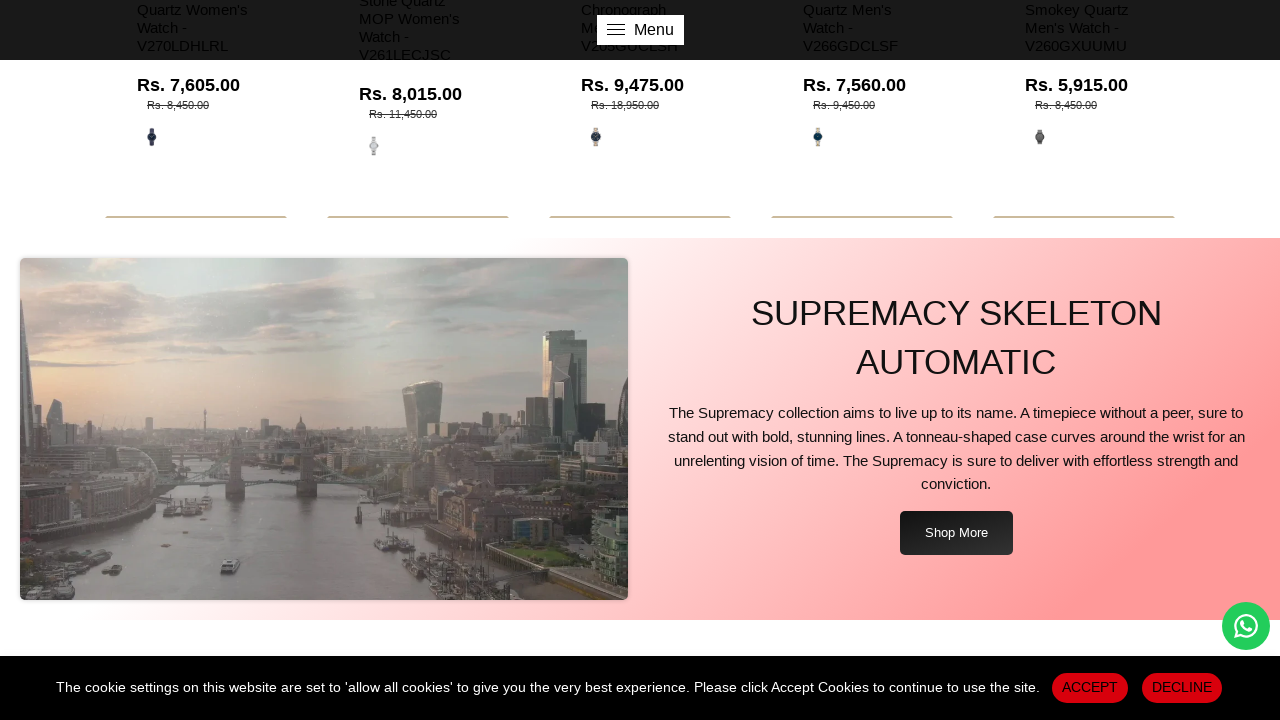

Simulated reading pause
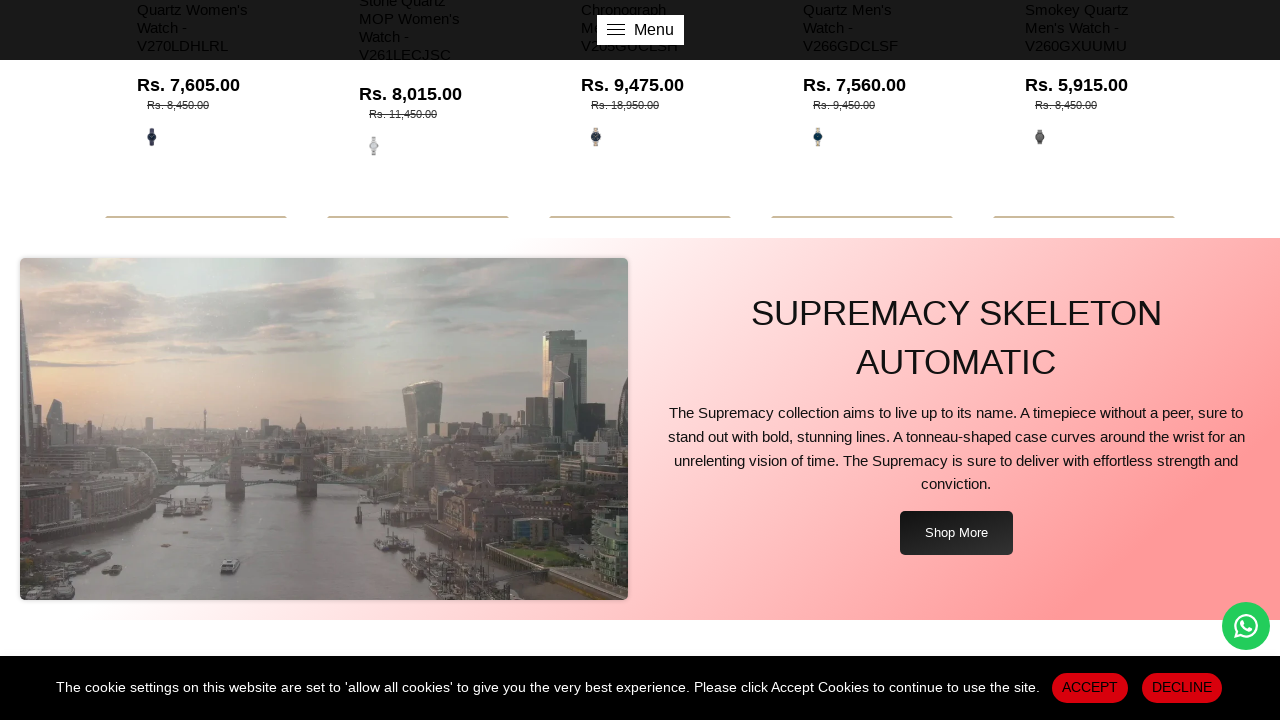

Scrolled by 290px, current position: 6609px
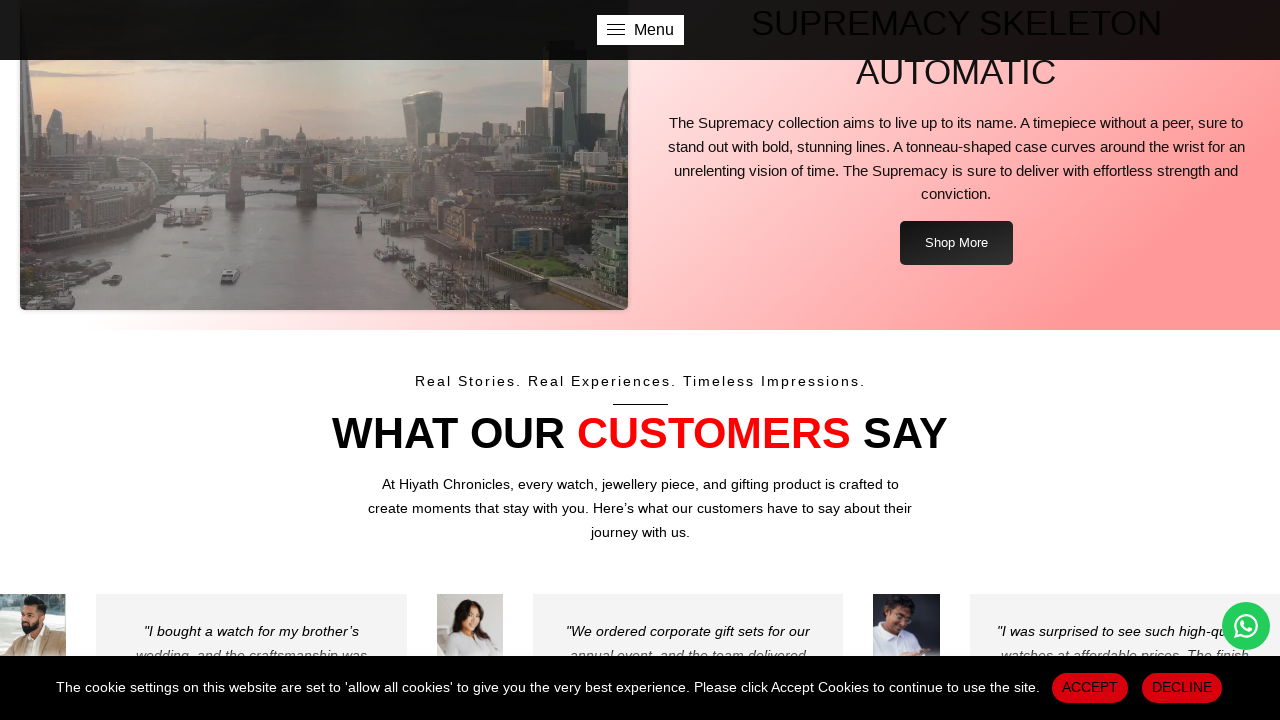

Jumped to random scroll position: 3970px
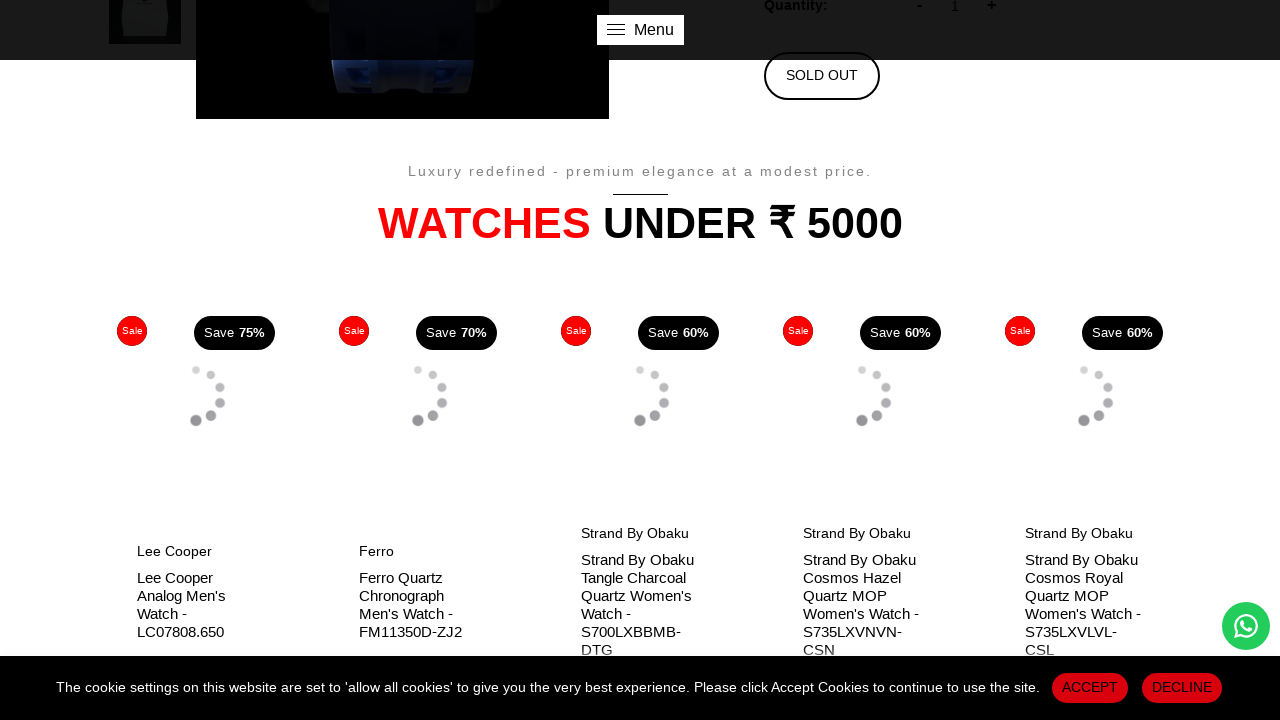

Scrolled by 195px, current position: 4165px
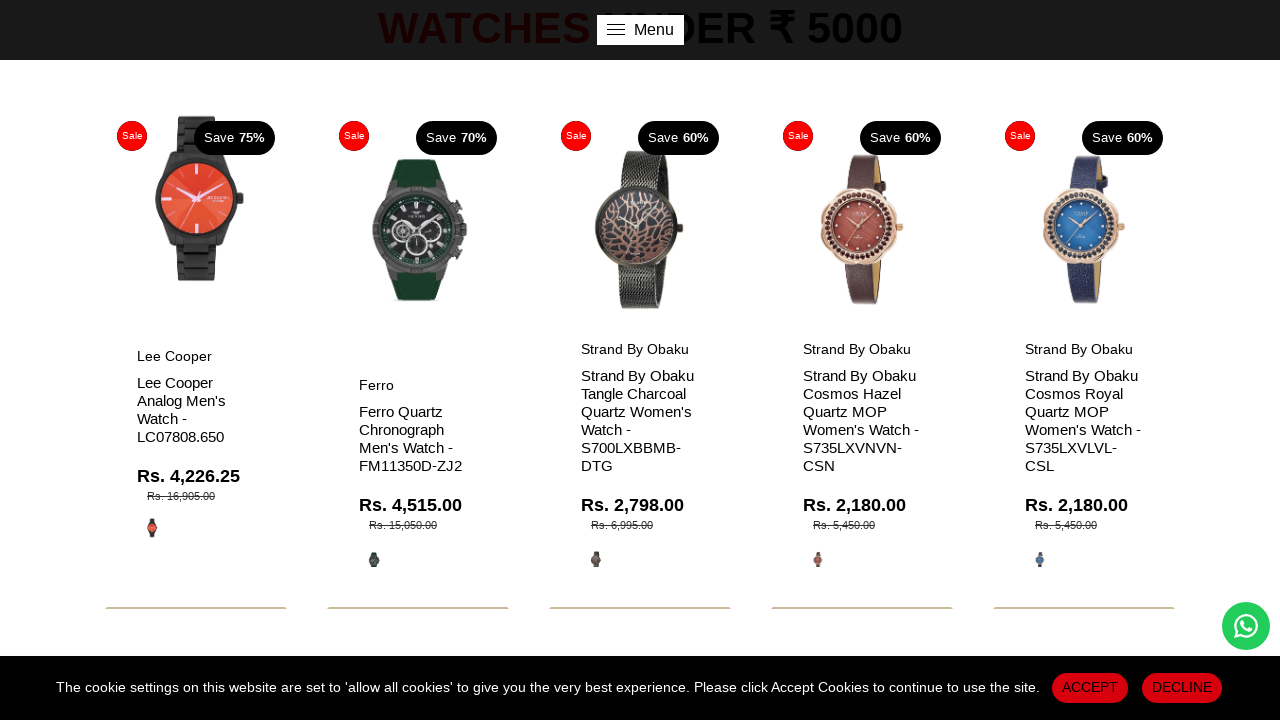

Natural scrolling behavior simulation completed on a >> nth=8
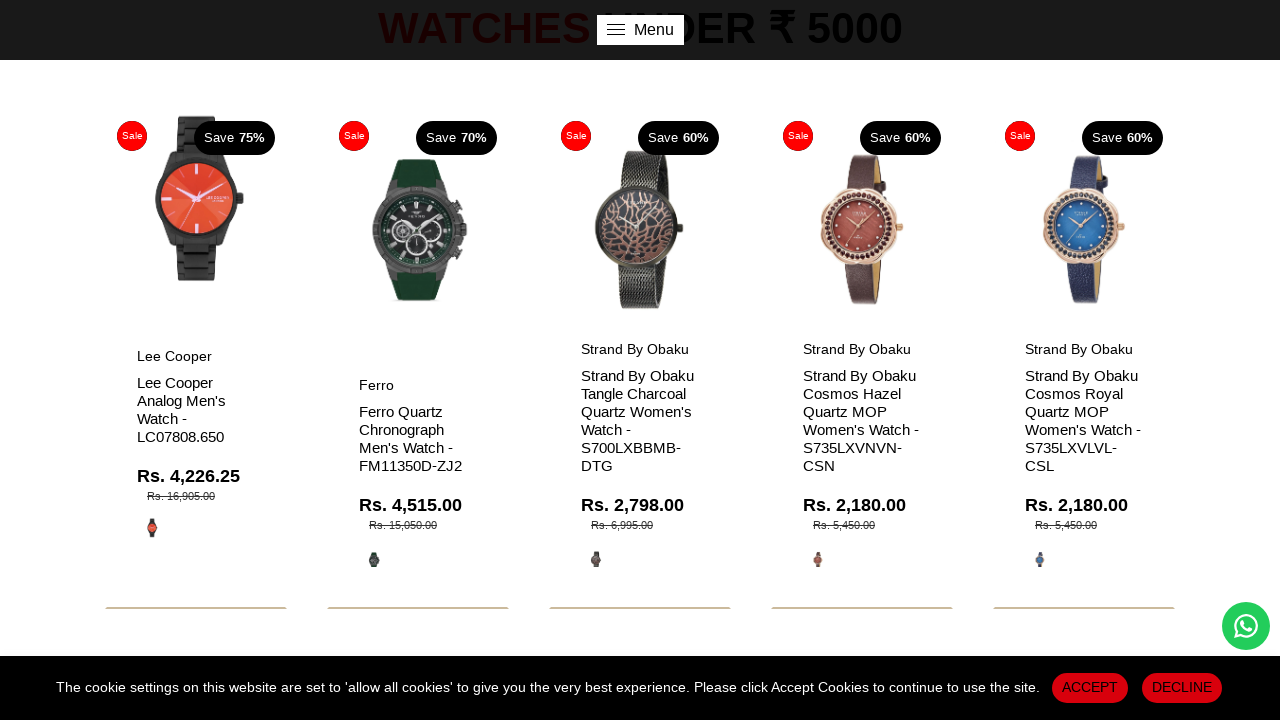

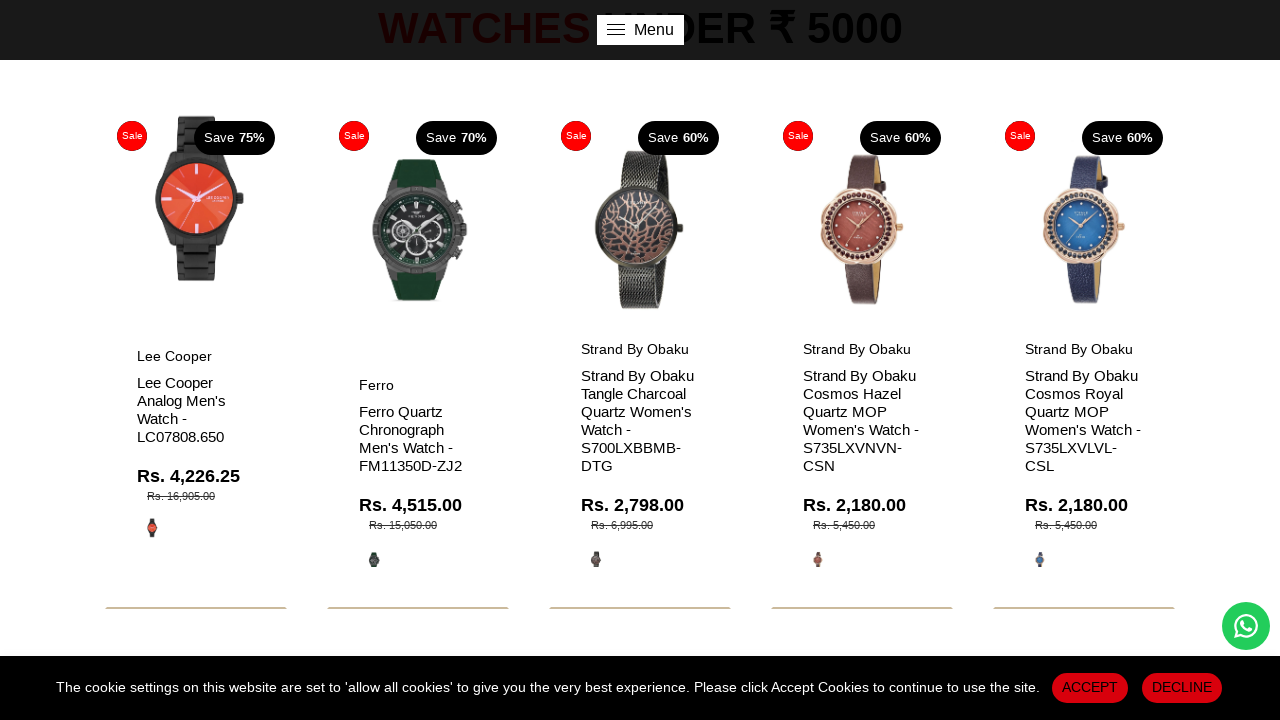